Tests a registration form by filling in required fields (first name, last name, email) and submitting the form, then verifies successful registration by checking for a congratulations message.

Starting URL: http://suninjuly.github.io/registration1.html

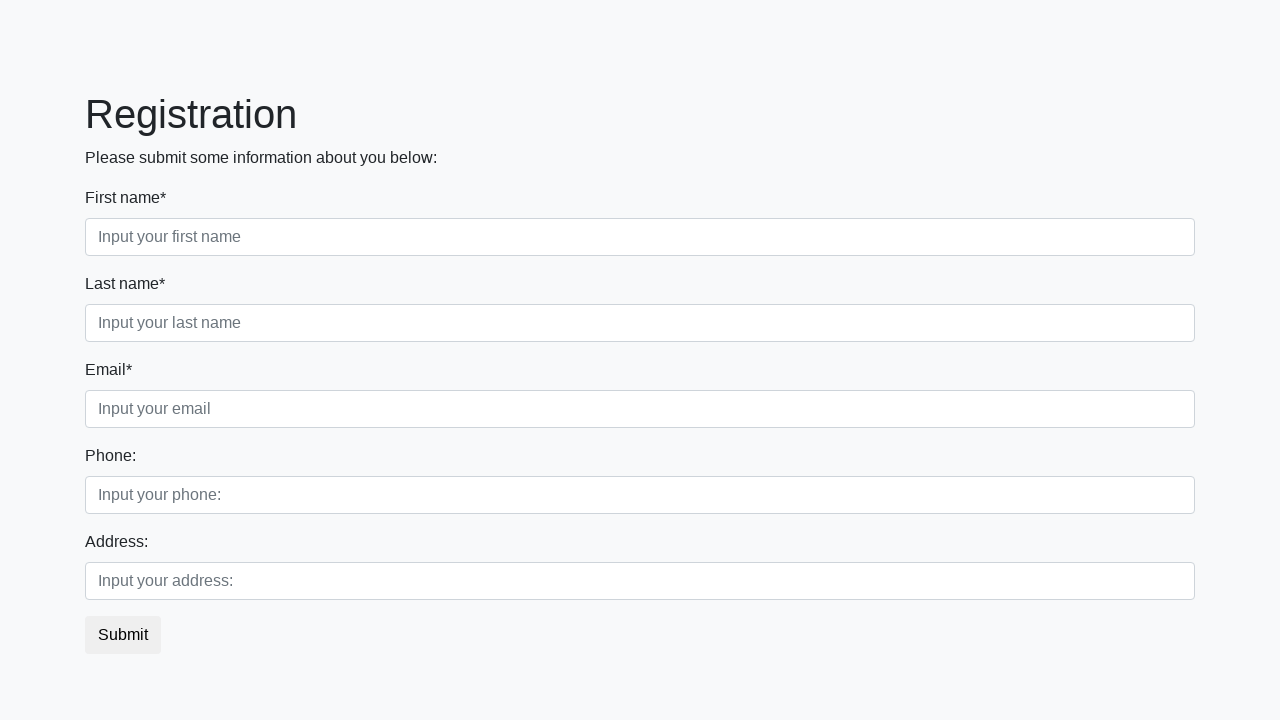

Filled first name field with 'Ivan' on .first_block .form-control.first
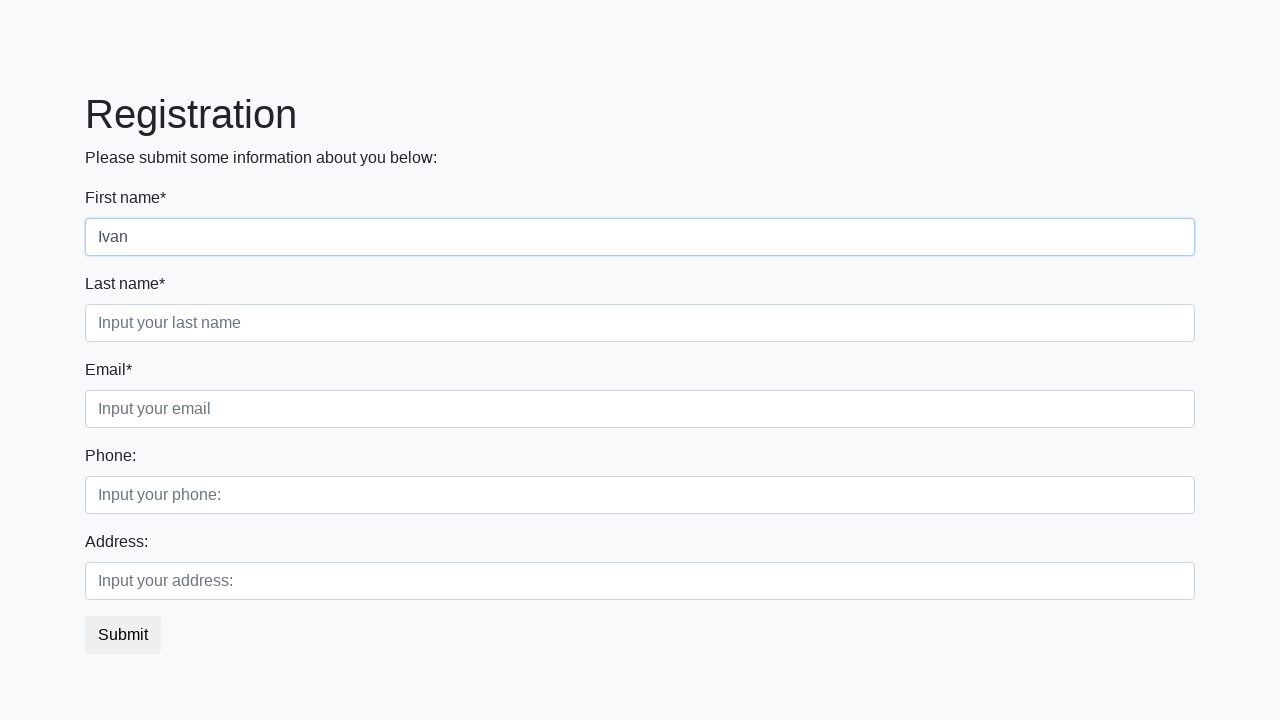

Filled last name field with 'Petrov' on .first_block .form-control.second
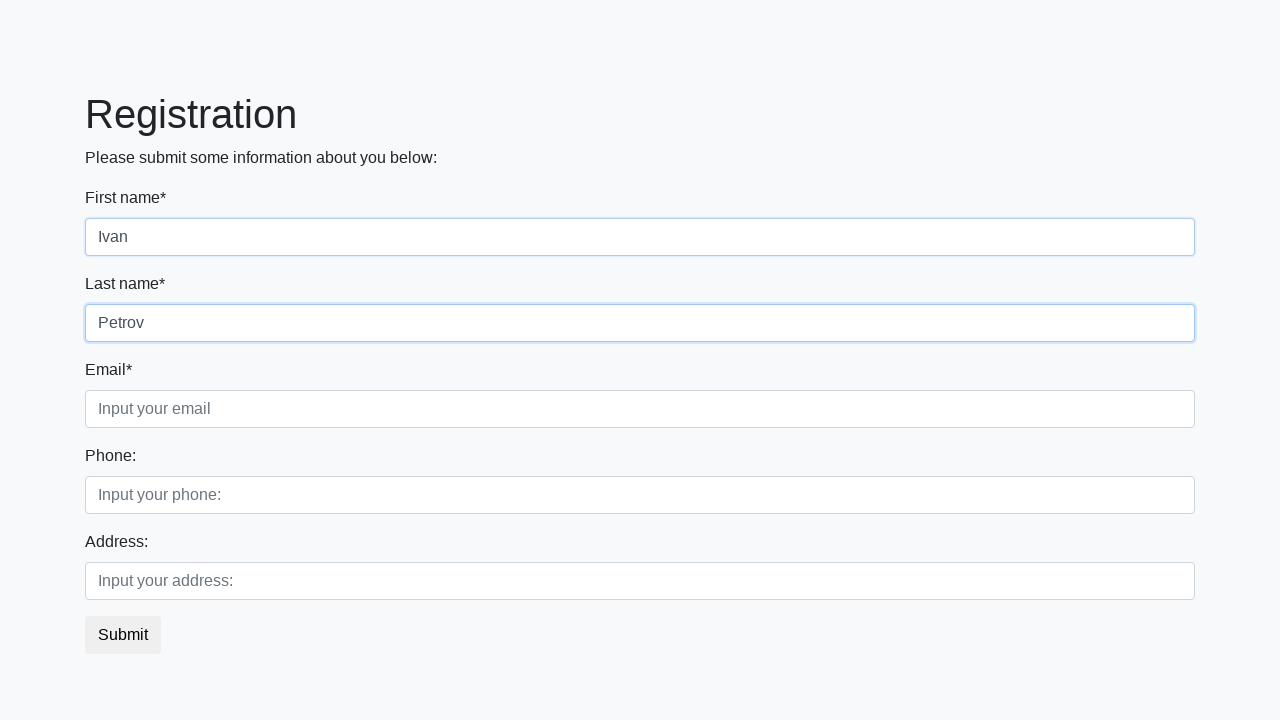

Filled email field with 'ivan.petrov@example.com' on .first_block .form-control.third
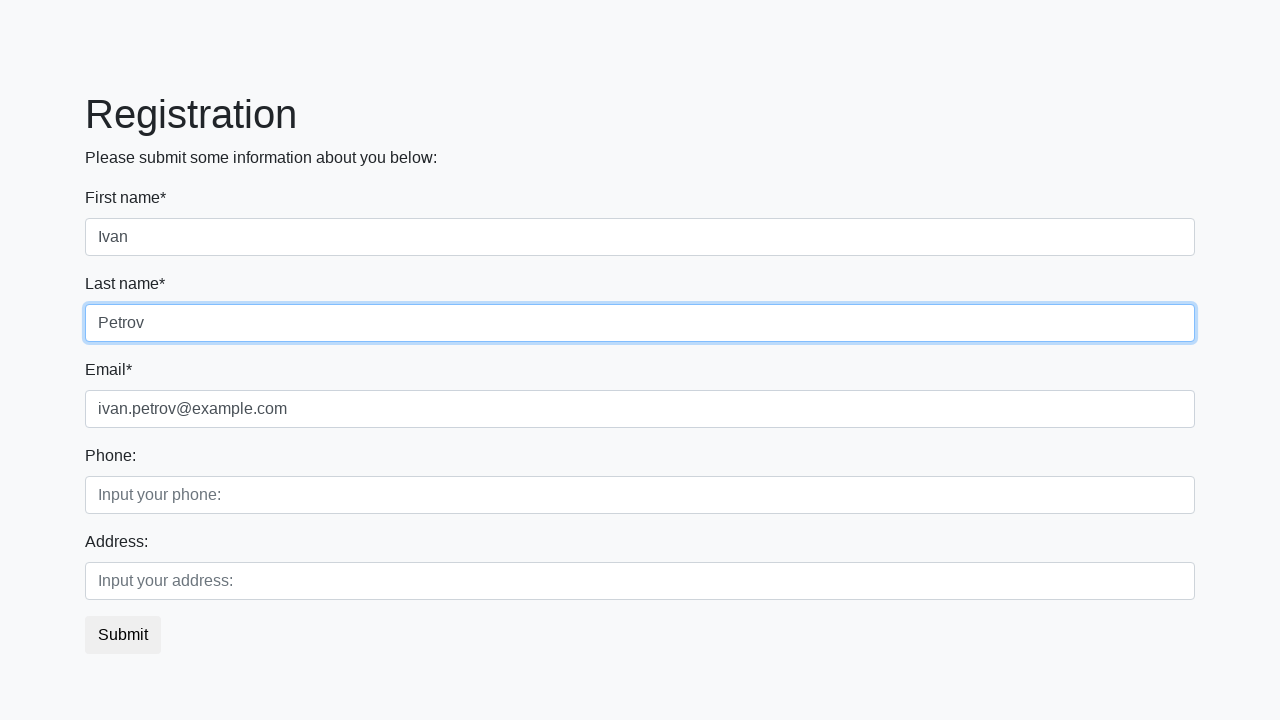

Clicked submit button to register at (123, 635) on button.btn
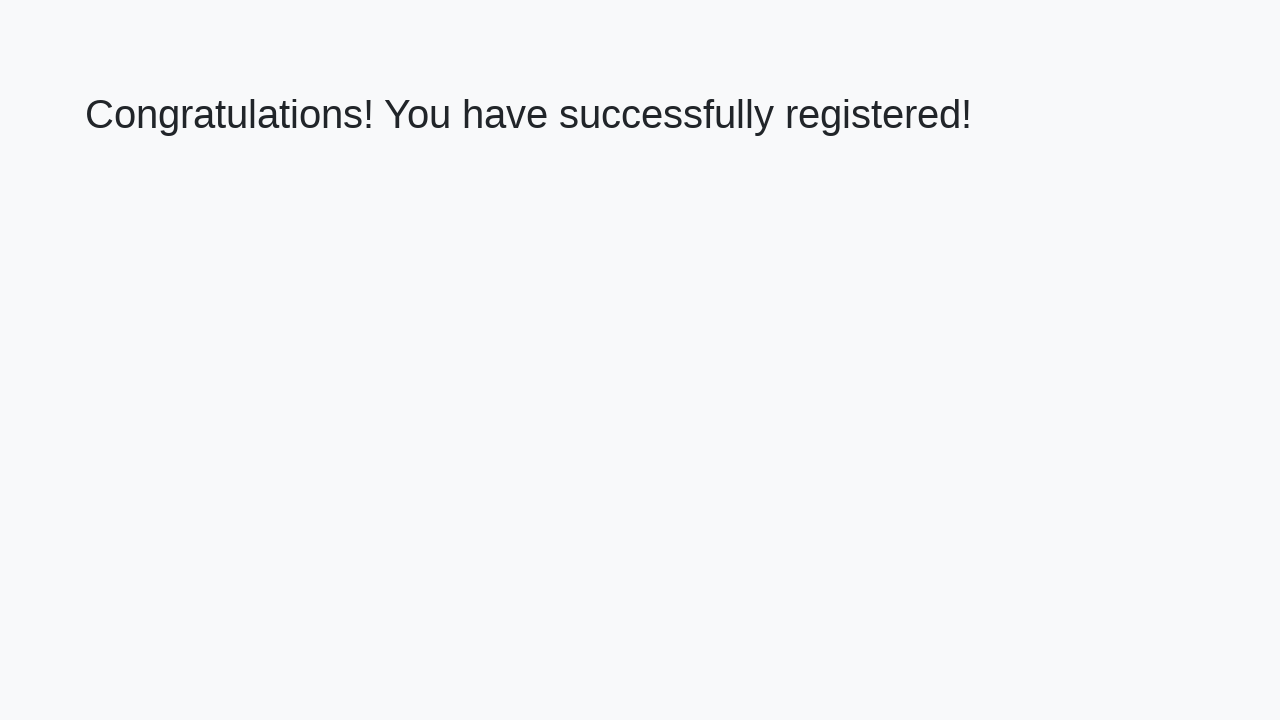

Success message header loaded
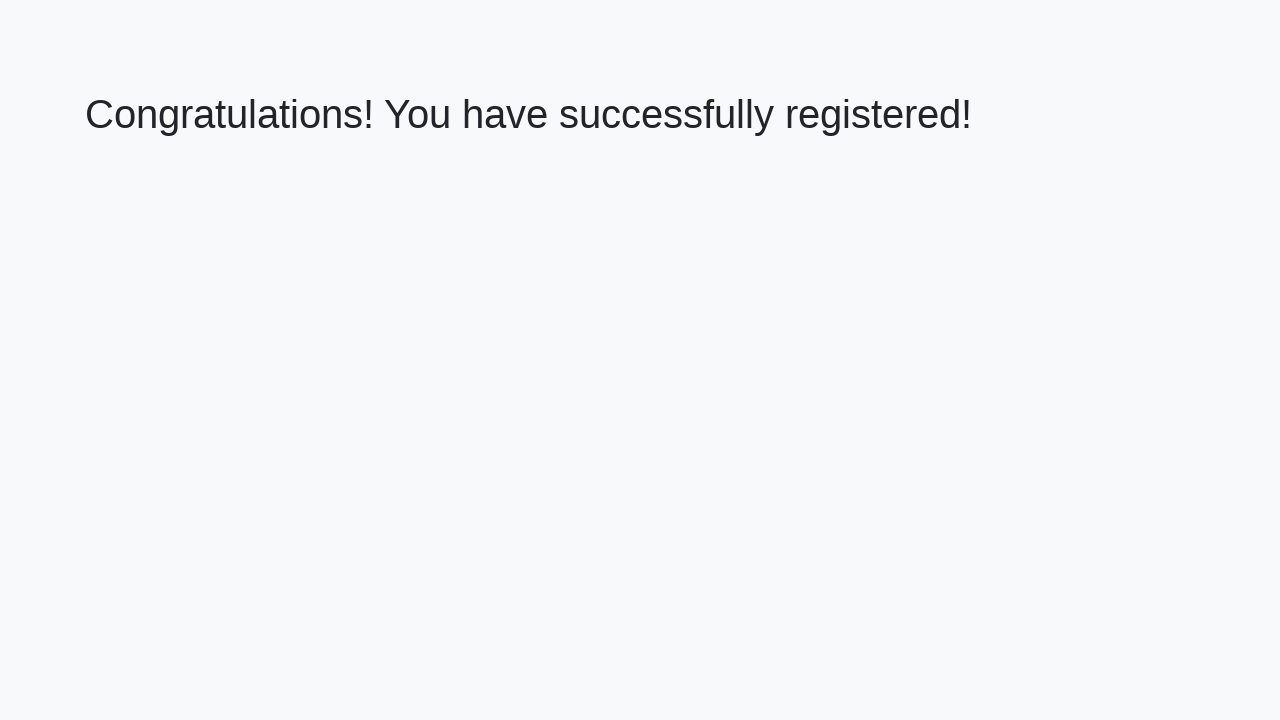

Retrieved success message: 'Congratulations! You have successfully registered!'
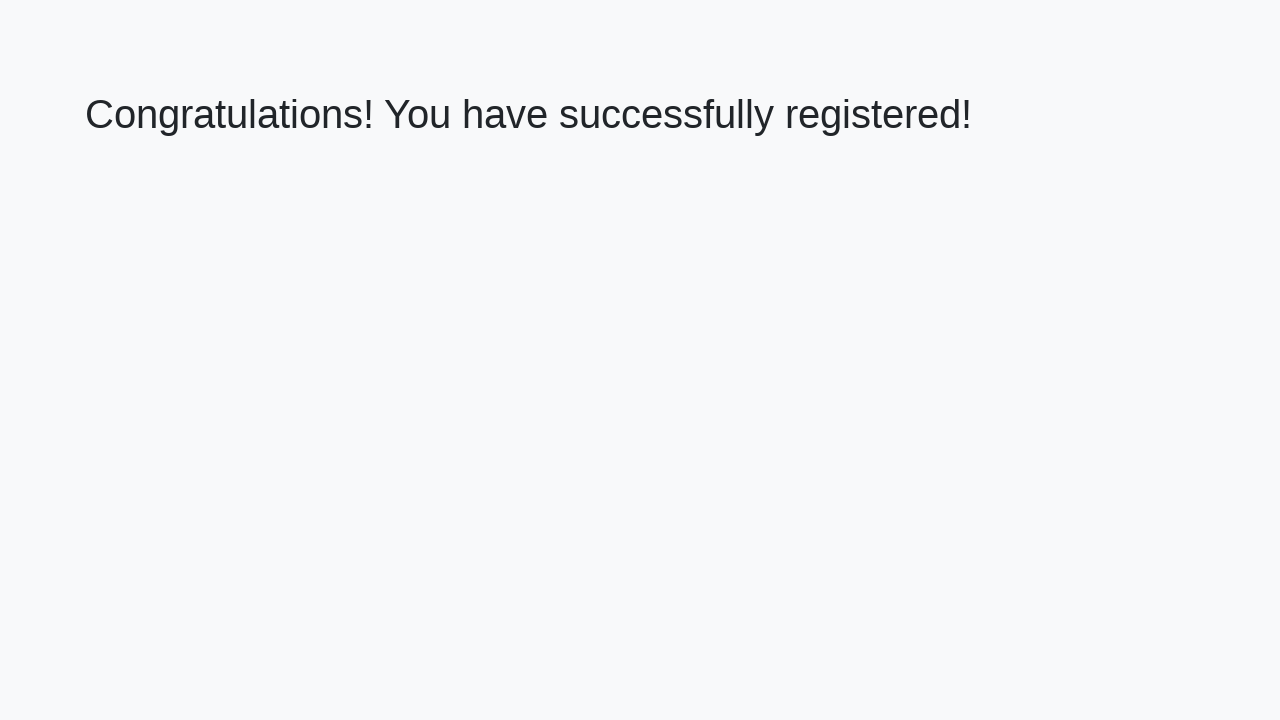

Verified registration success message matches expected text
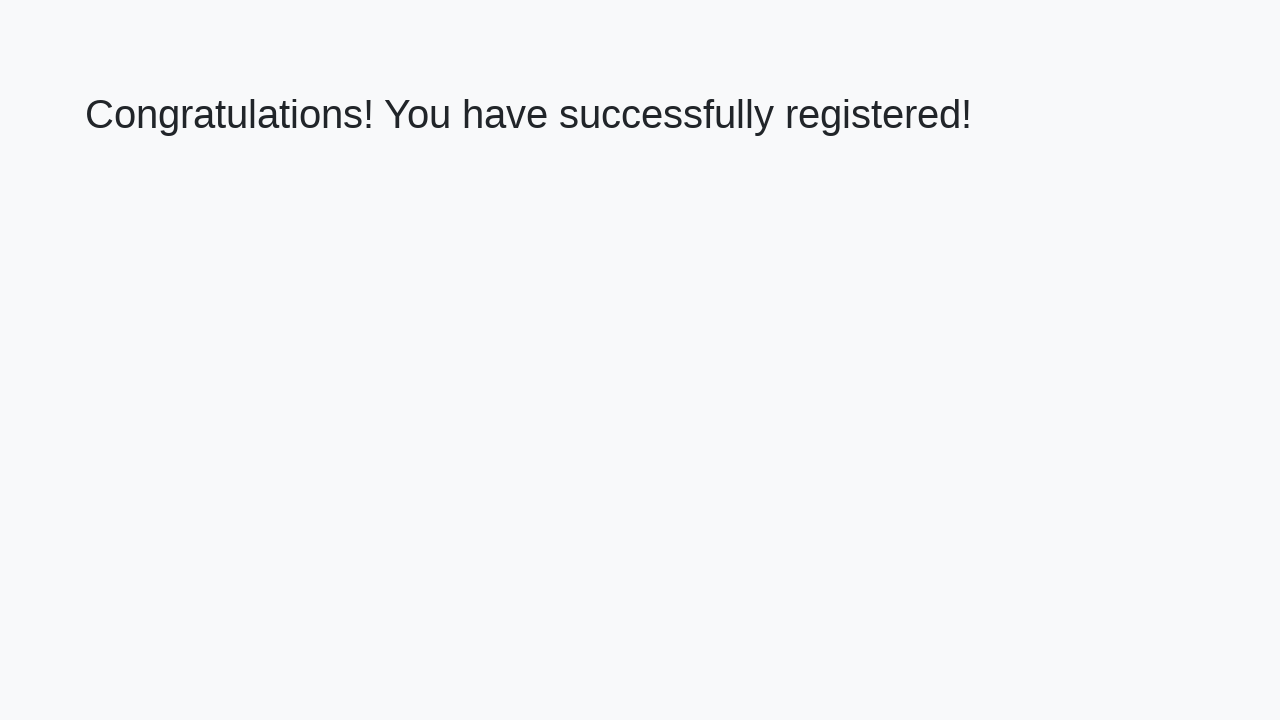

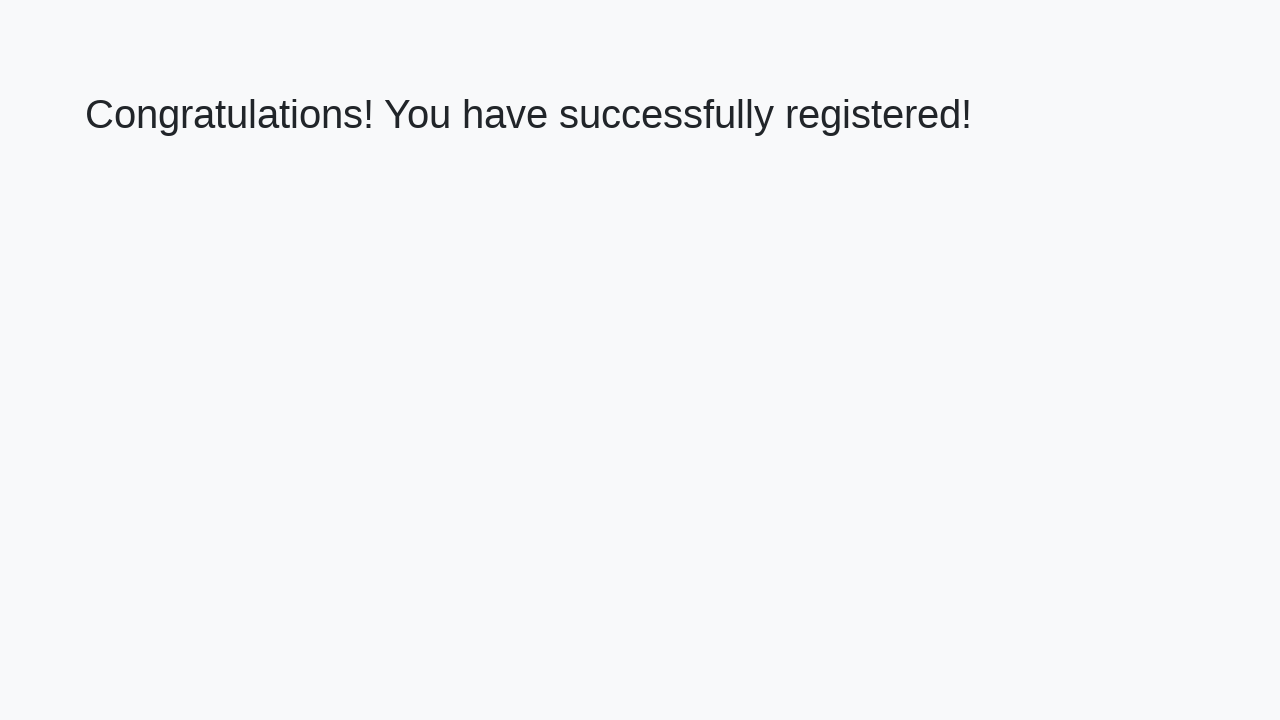